Tests dynamic loading by clicking through examples and waiting for content to load

Starting URL: http://the-internet.herokuapp.com/dynamic_loading

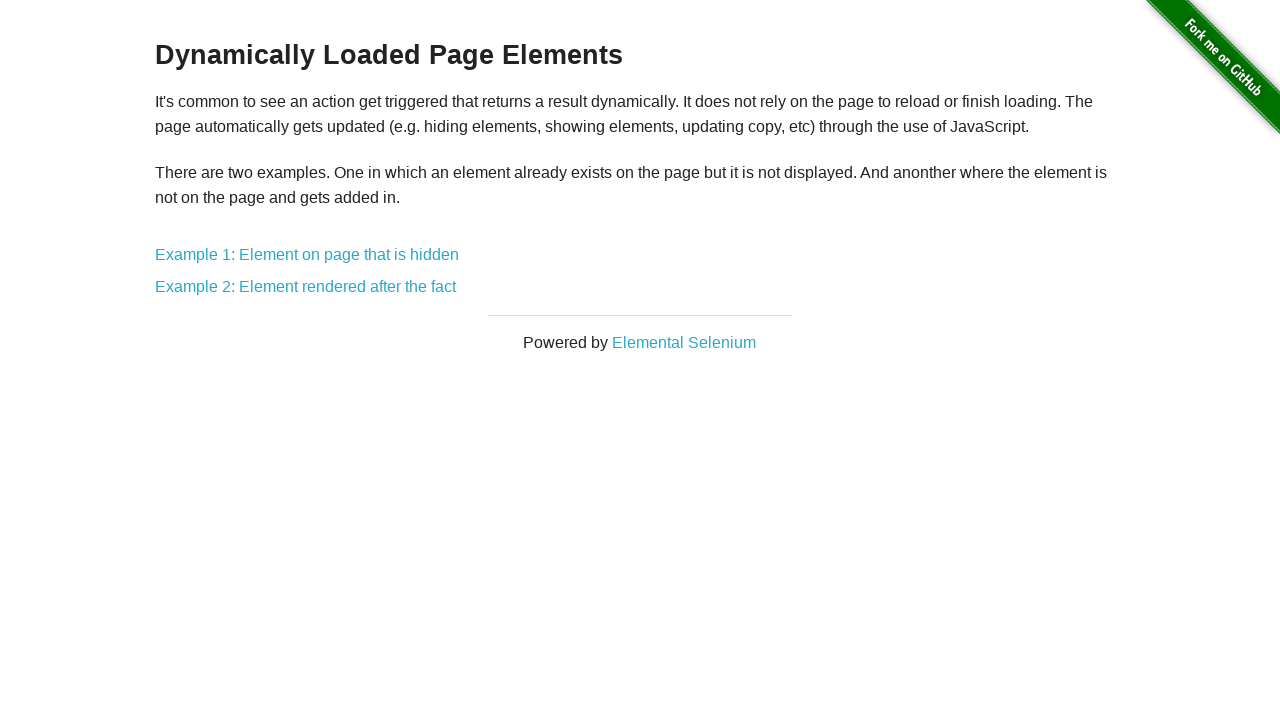

Clicked on Example 1: Element on page that is hidden link at (307, 255) on text=Example 1: Element on page that is hidden
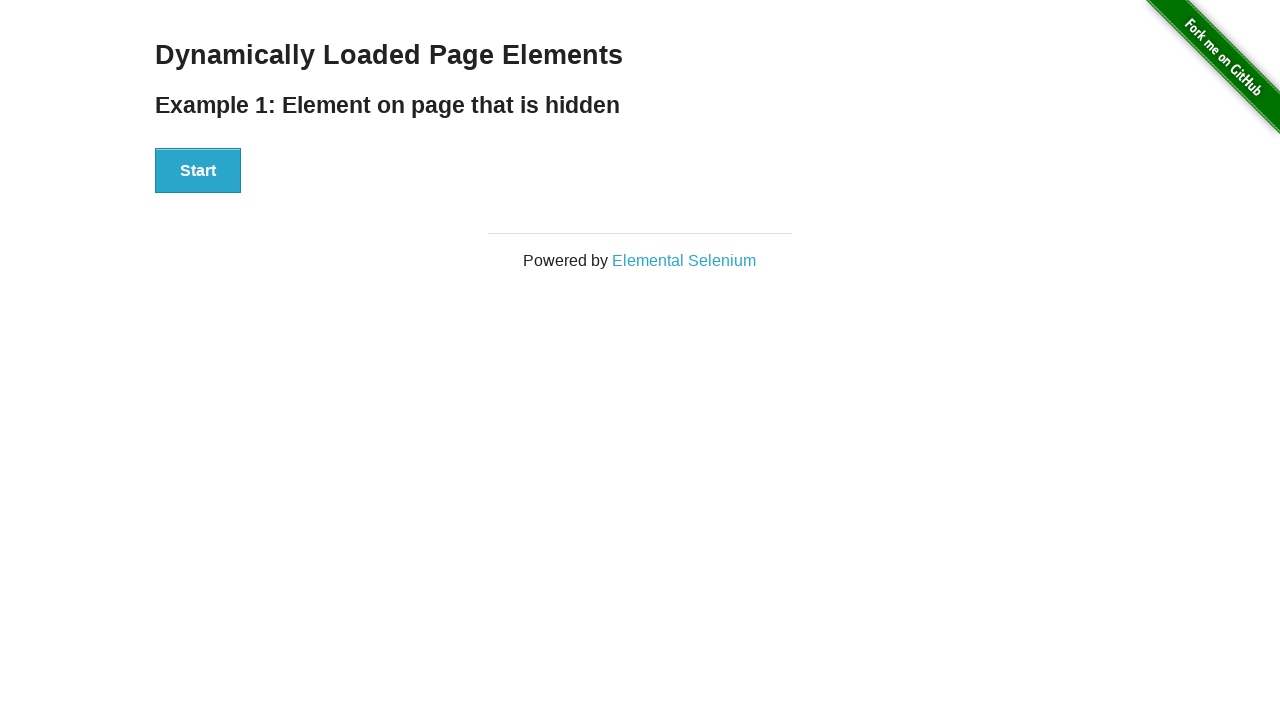

Clicked Start button for Example 1 at (198, 171) on button
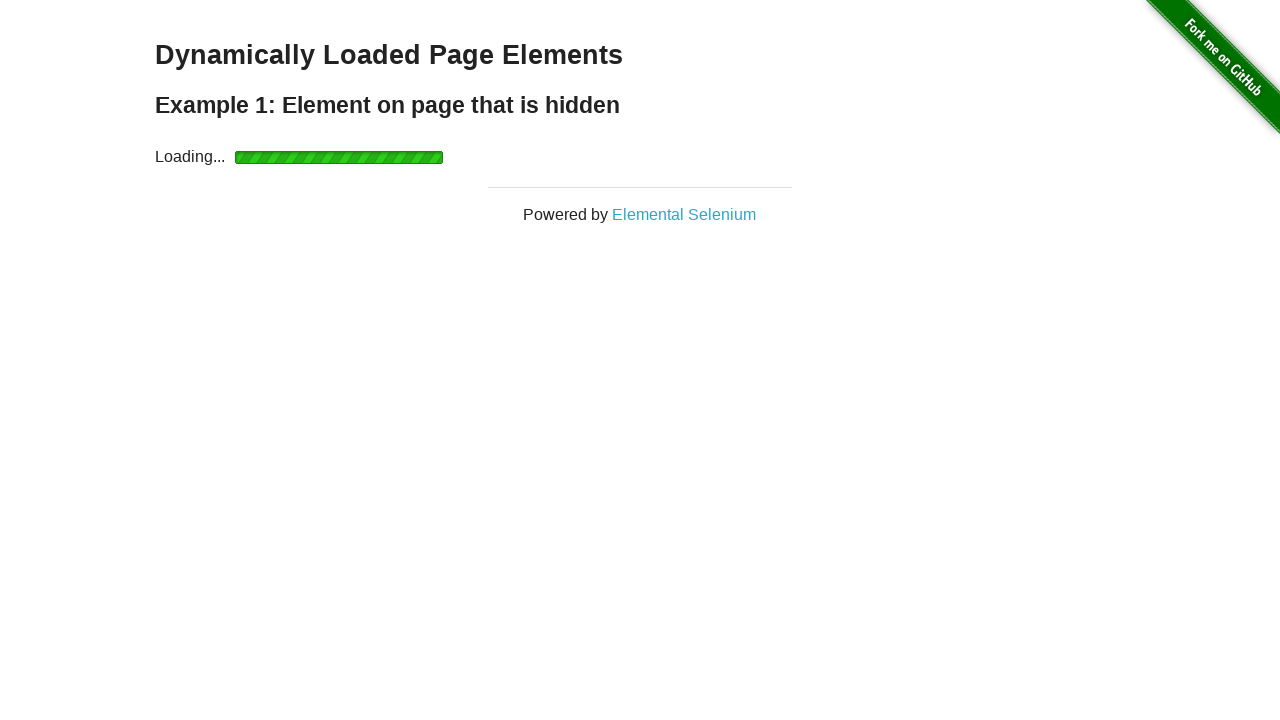

Loading spinner disappeared for Example 1
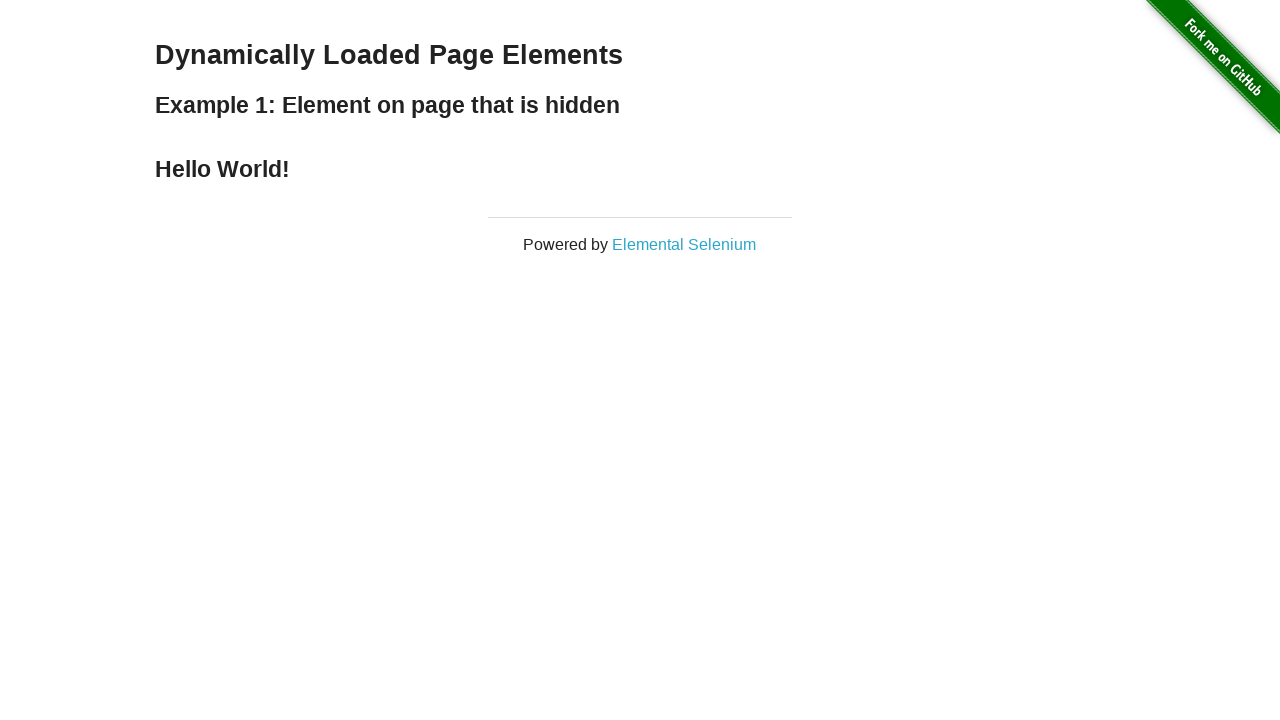

Finish message appeared for Example 1
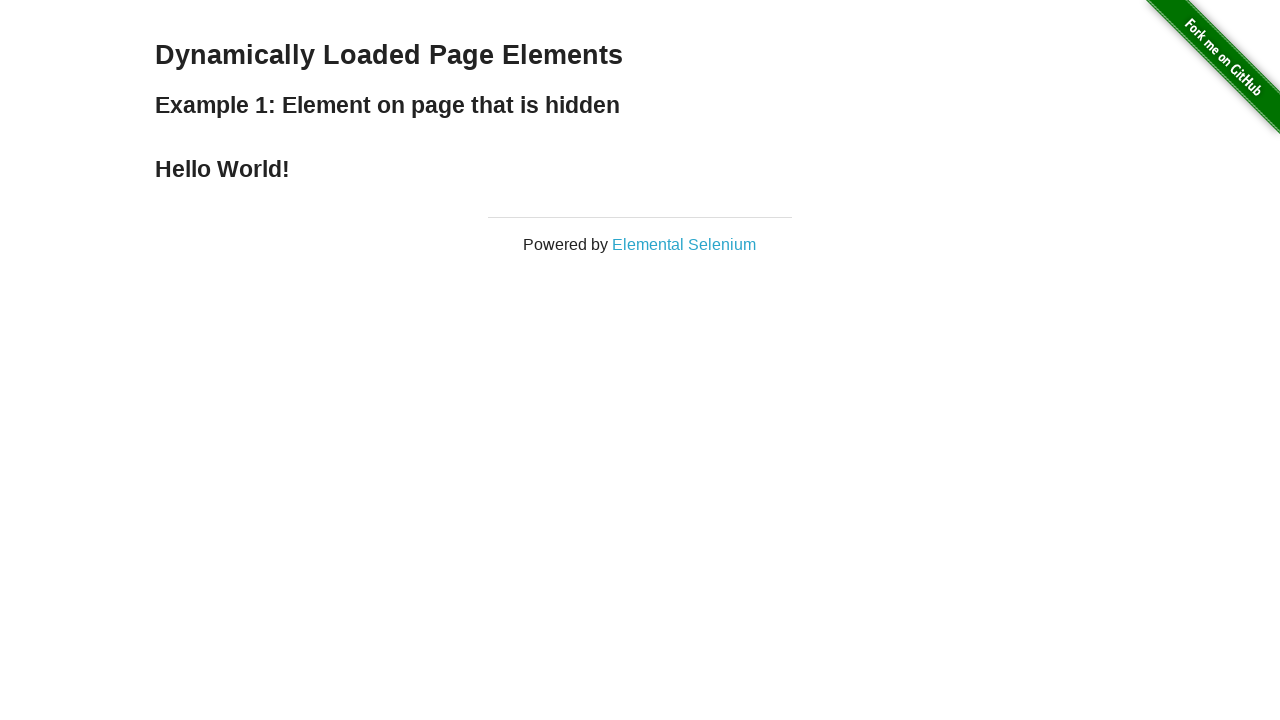

Navigated back to dynamic loading page
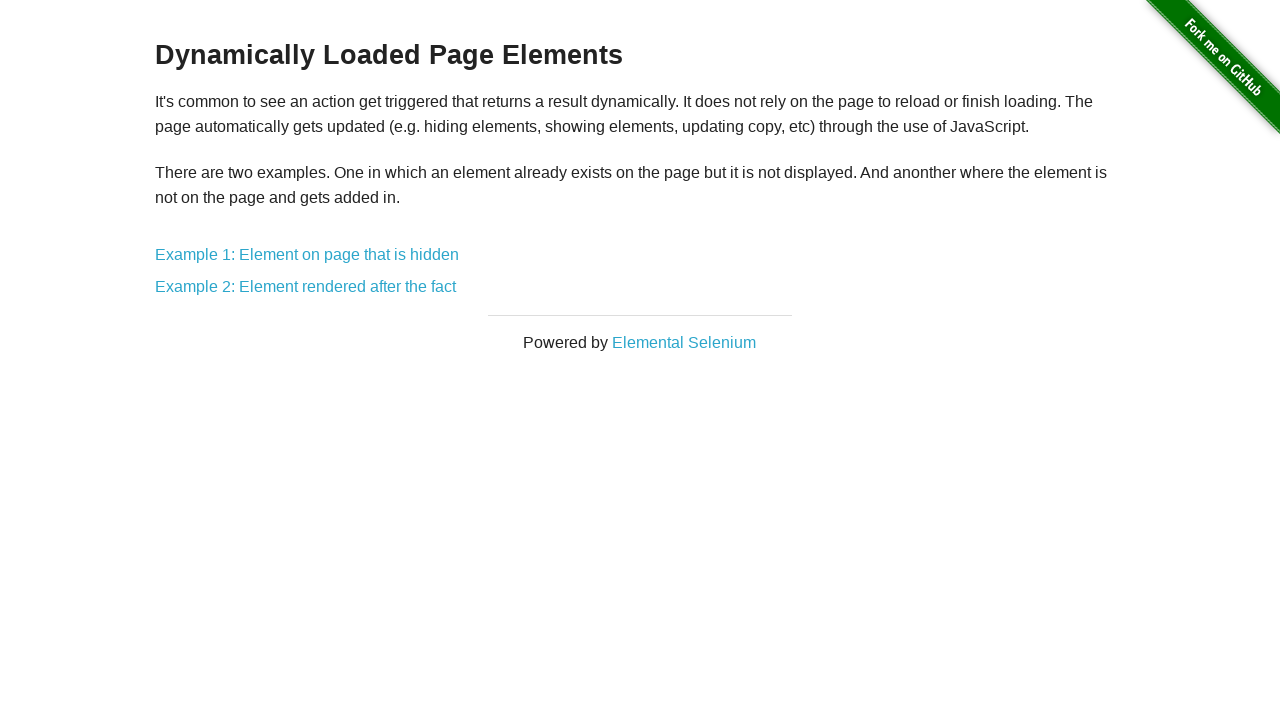

Clicked on Example 2: Element rendered after the fact link at (306, 287) on text=Example 2: Element rendered after the fact
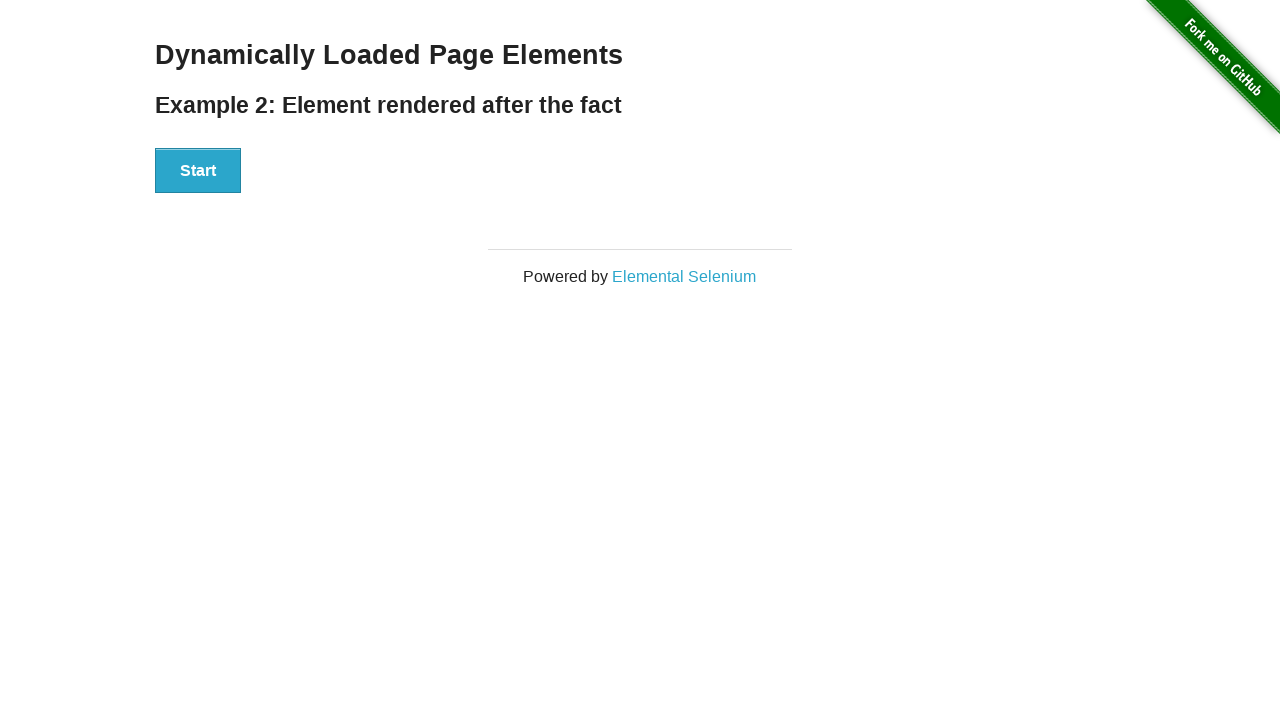

Clicked Start button for Example 2 at (198, 171) on button
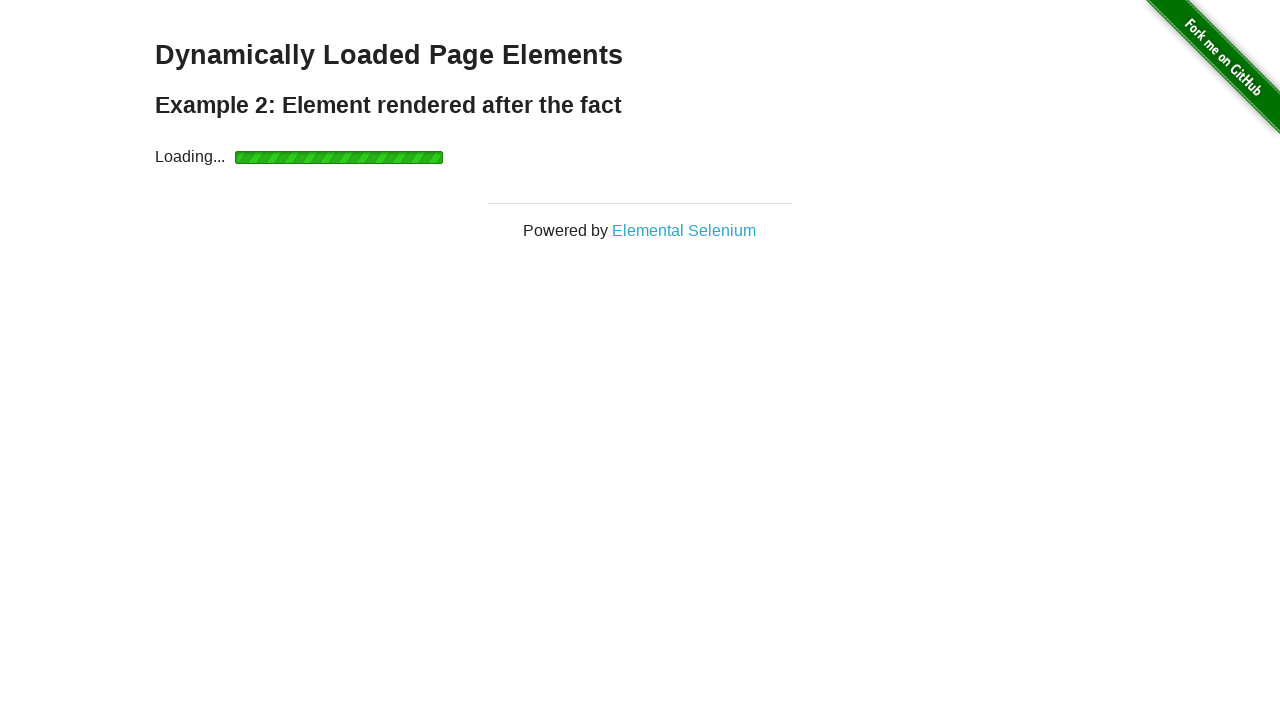

Loading spinner disappeared for Example 2
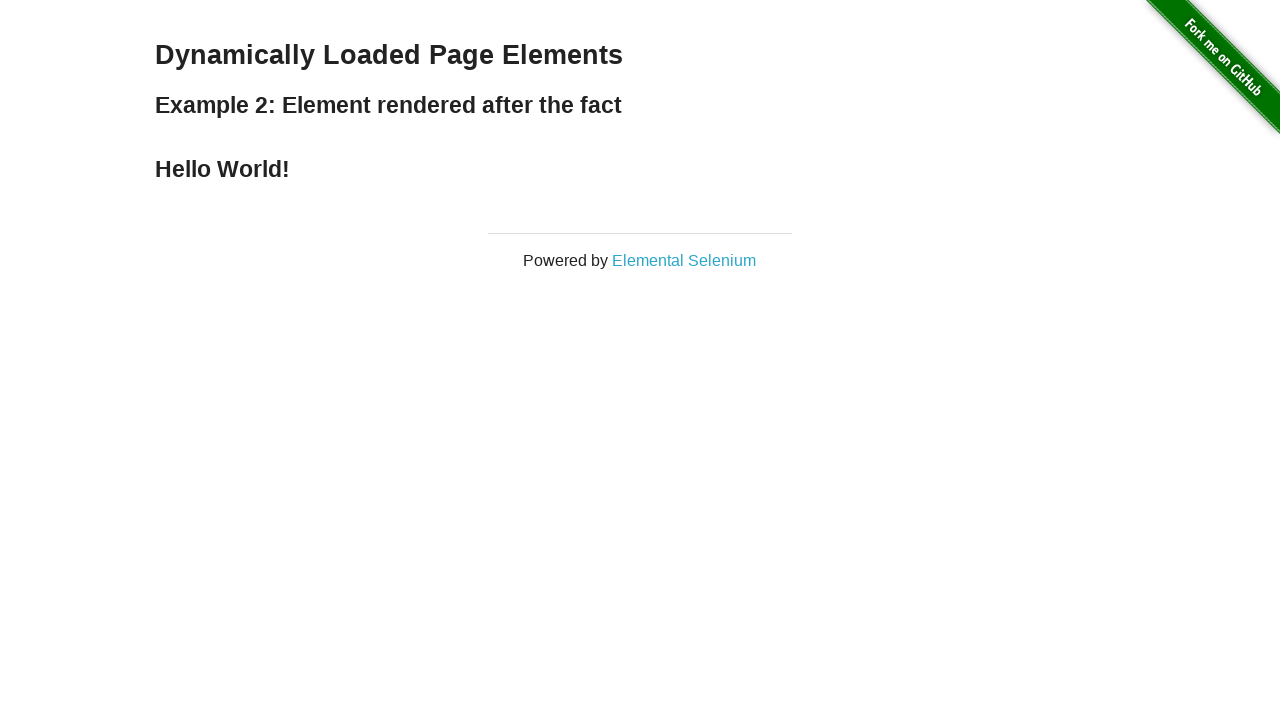

Finish message appeared for Example 2
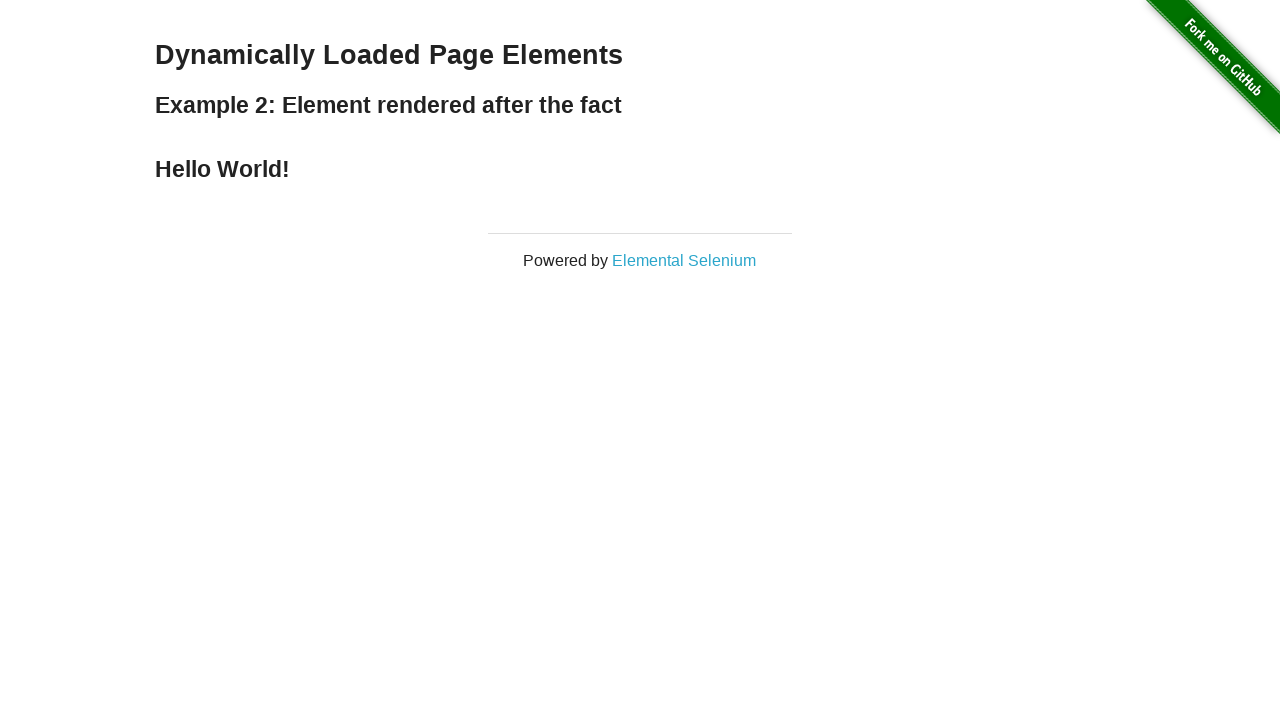

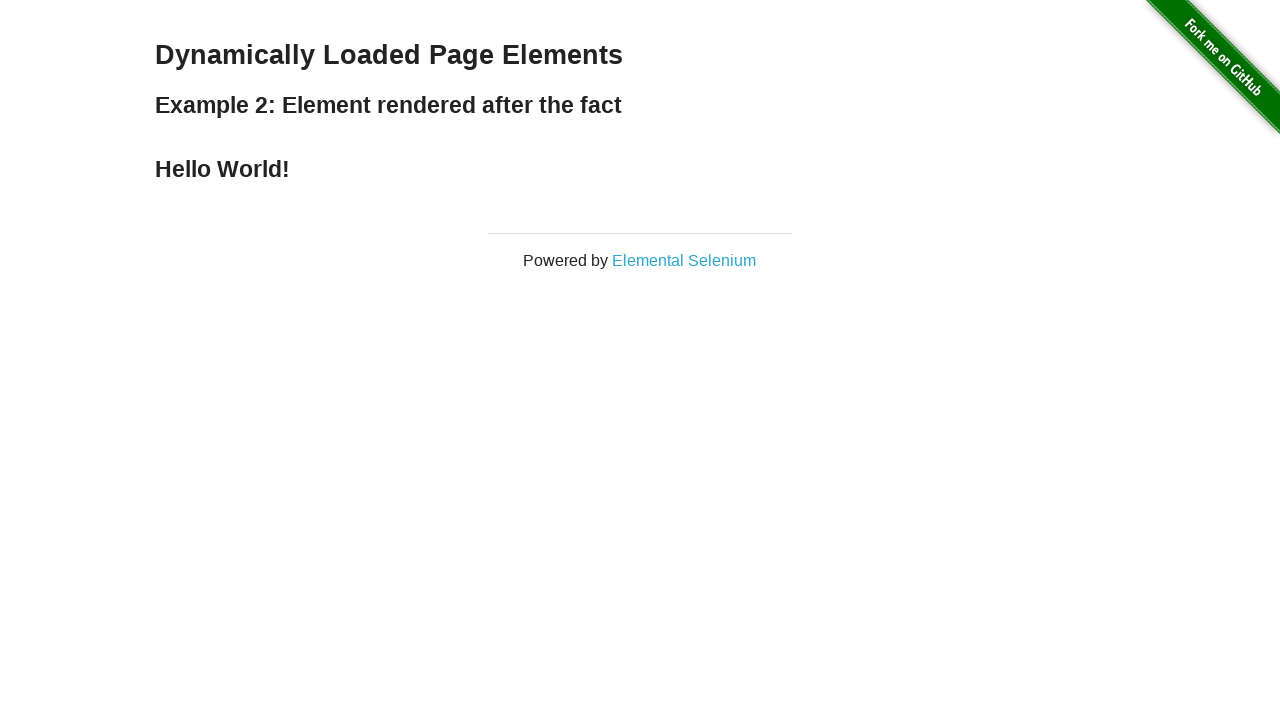